Tests dropdown selection functionality by navigating to a dropdown page and selecting an option from the dropdown menu

Starting URL: https://the-internet.herokuapp.com/dropdown

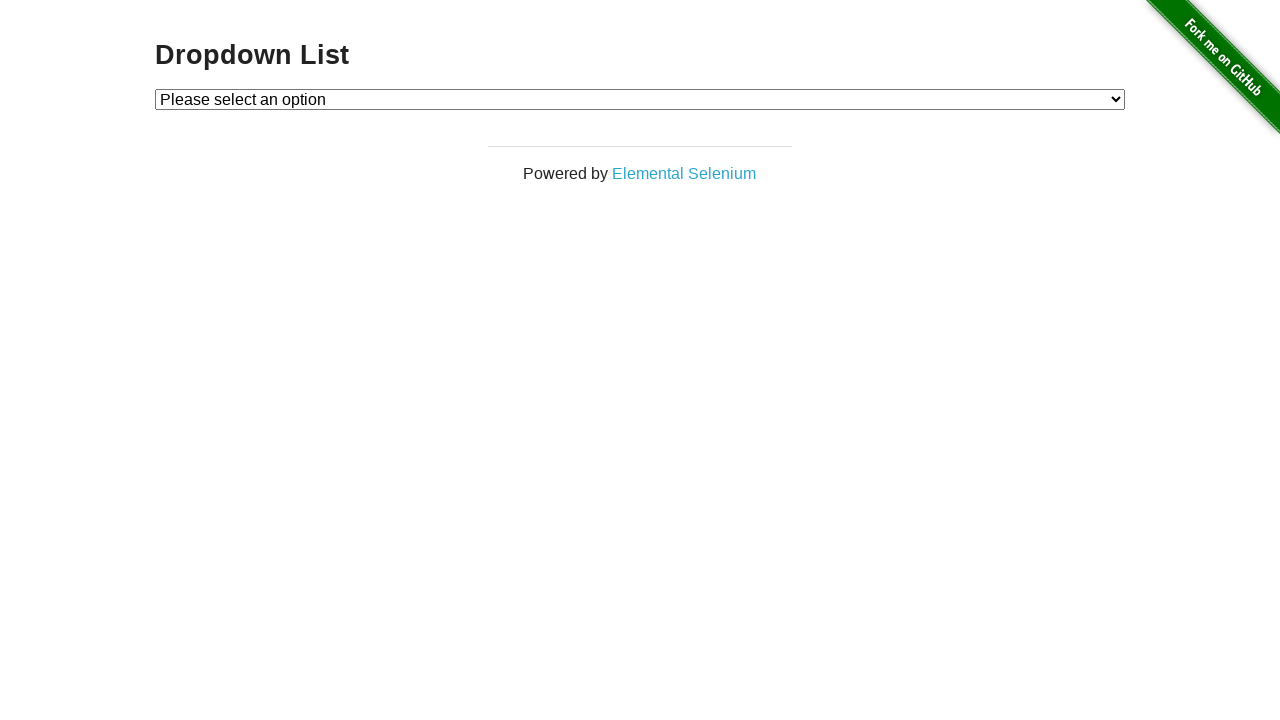

Dropdown element loaded and is visible
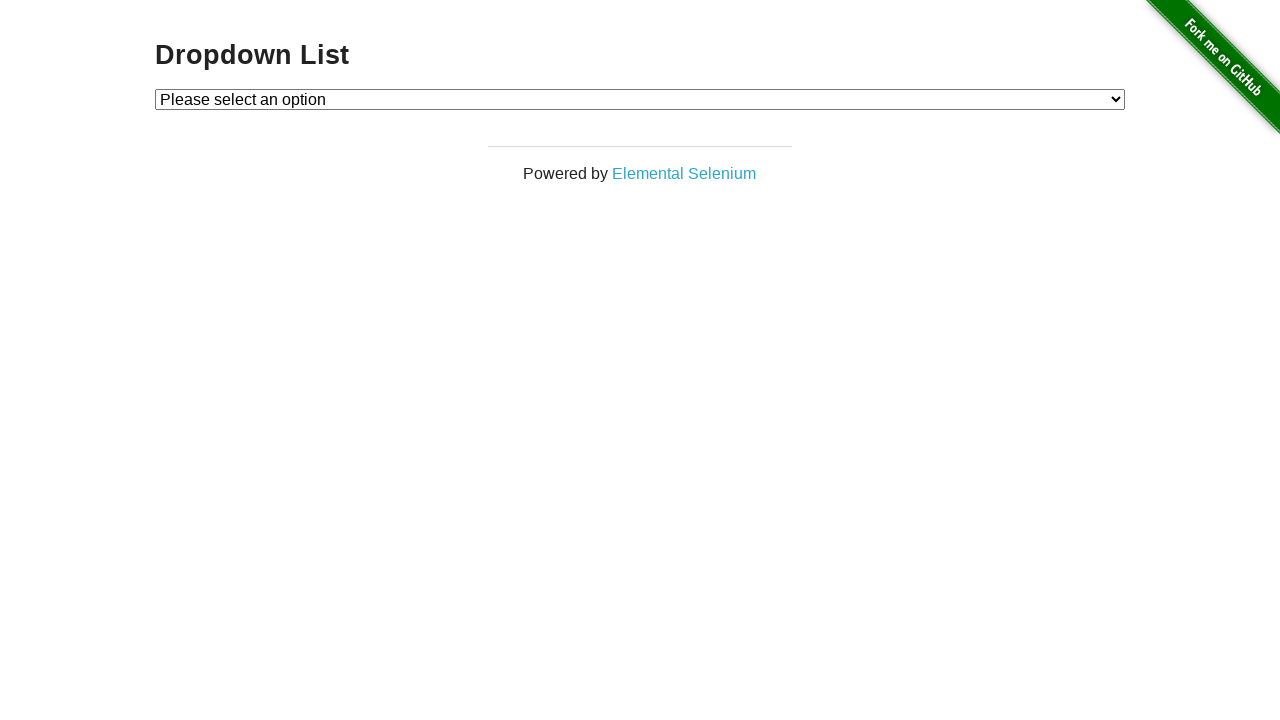

Selected option with value '2' from the dropdown menu on #dropdown
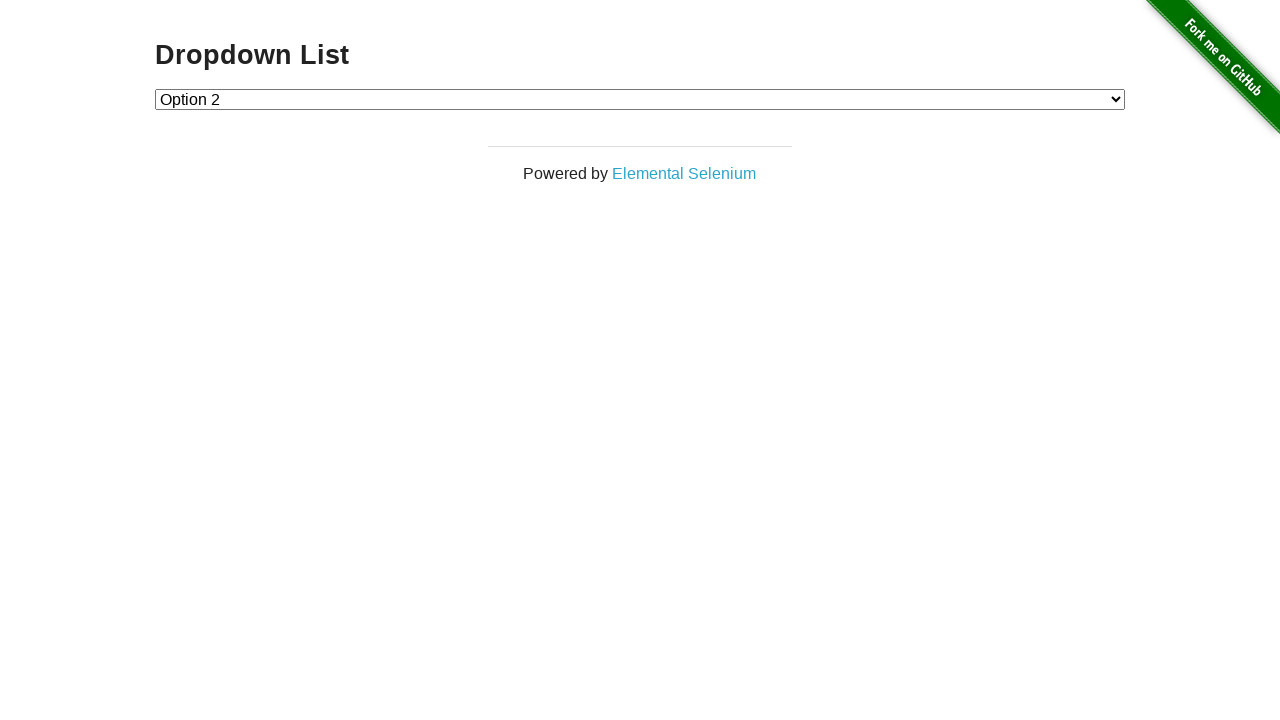

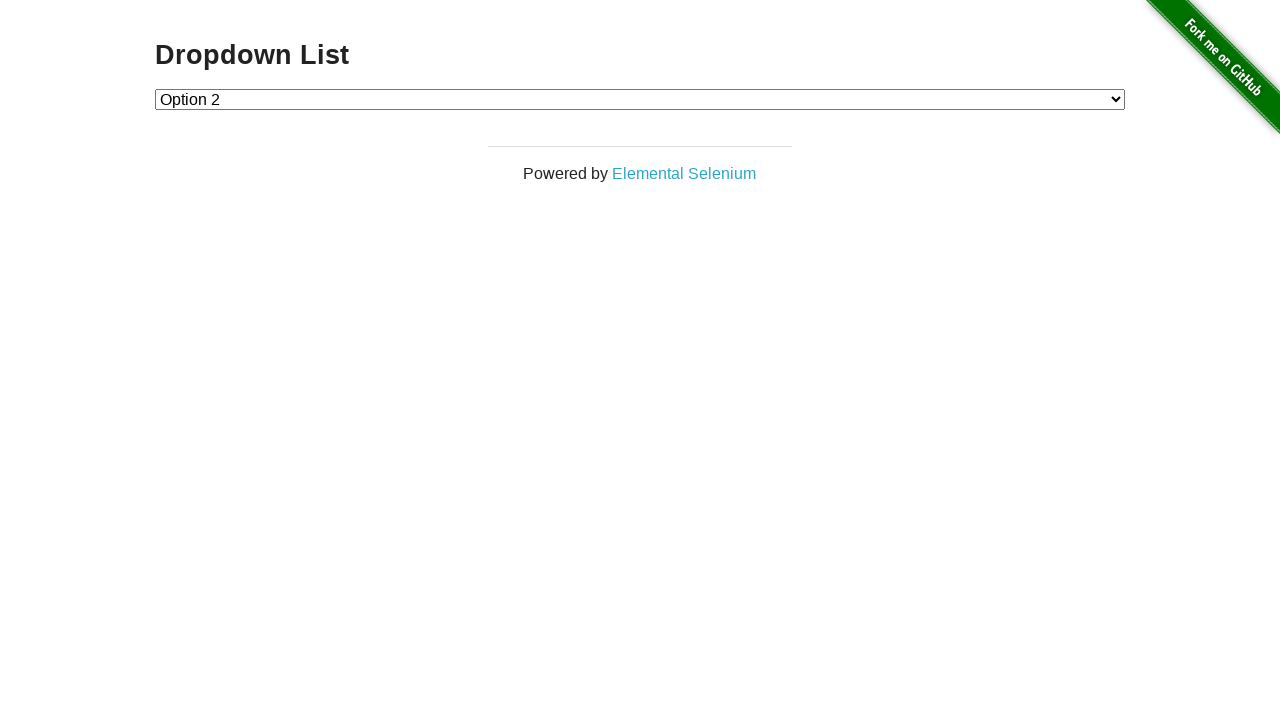